Tests e-commerce functionality by navigating to phone category, selecting first product, adding to cart and handling the success alert

Starting URL: https://www.demoblaze.com/index.html

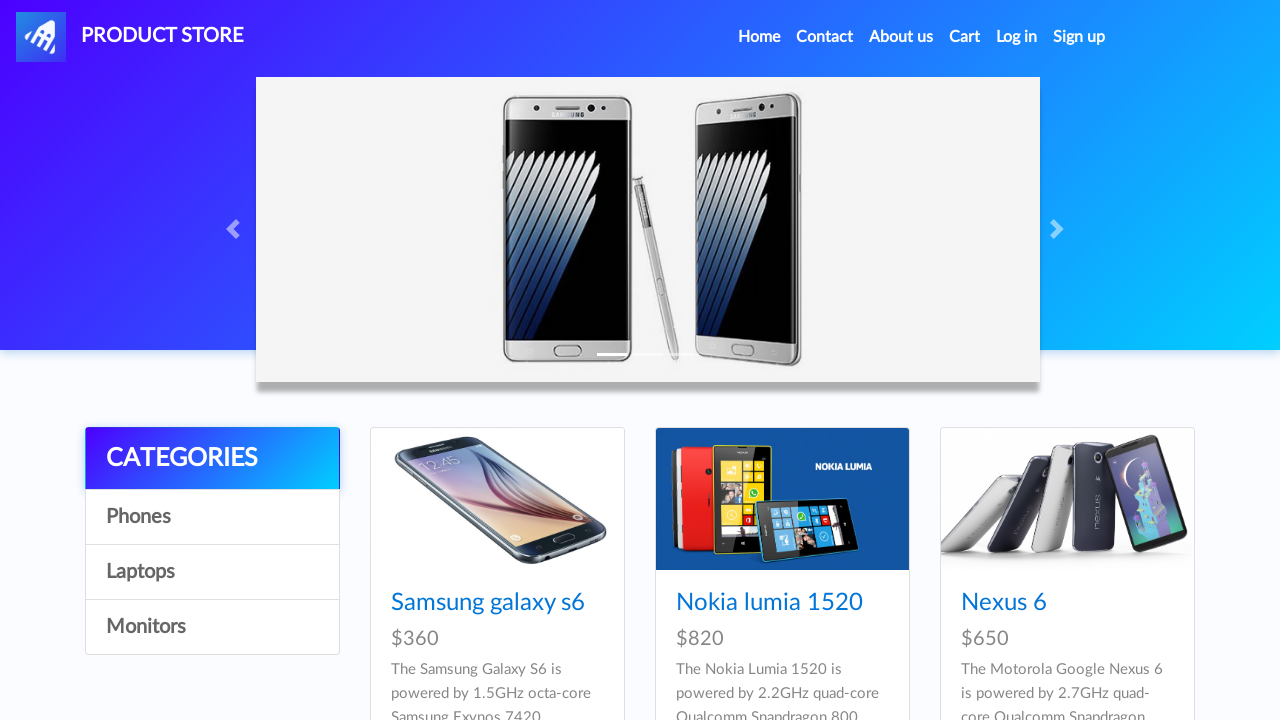

Clicked on Phones category at (212, 517) on text=Phones
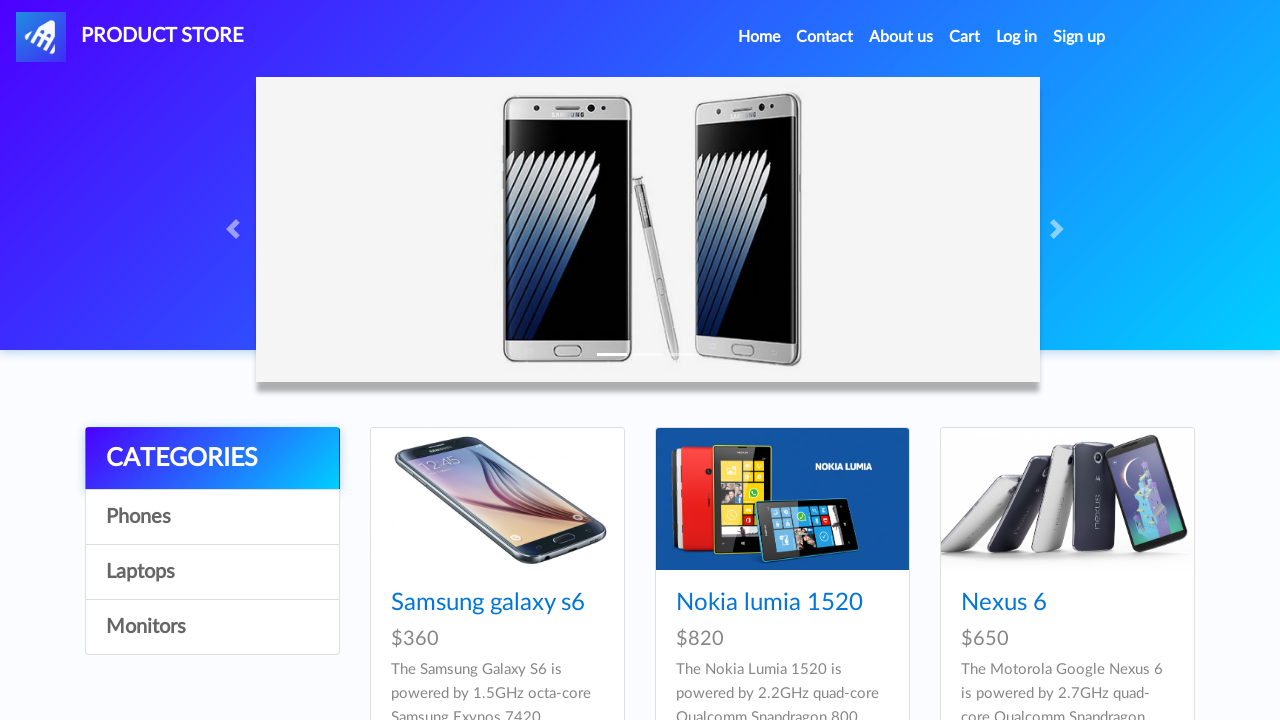

Products loaded in Phones category
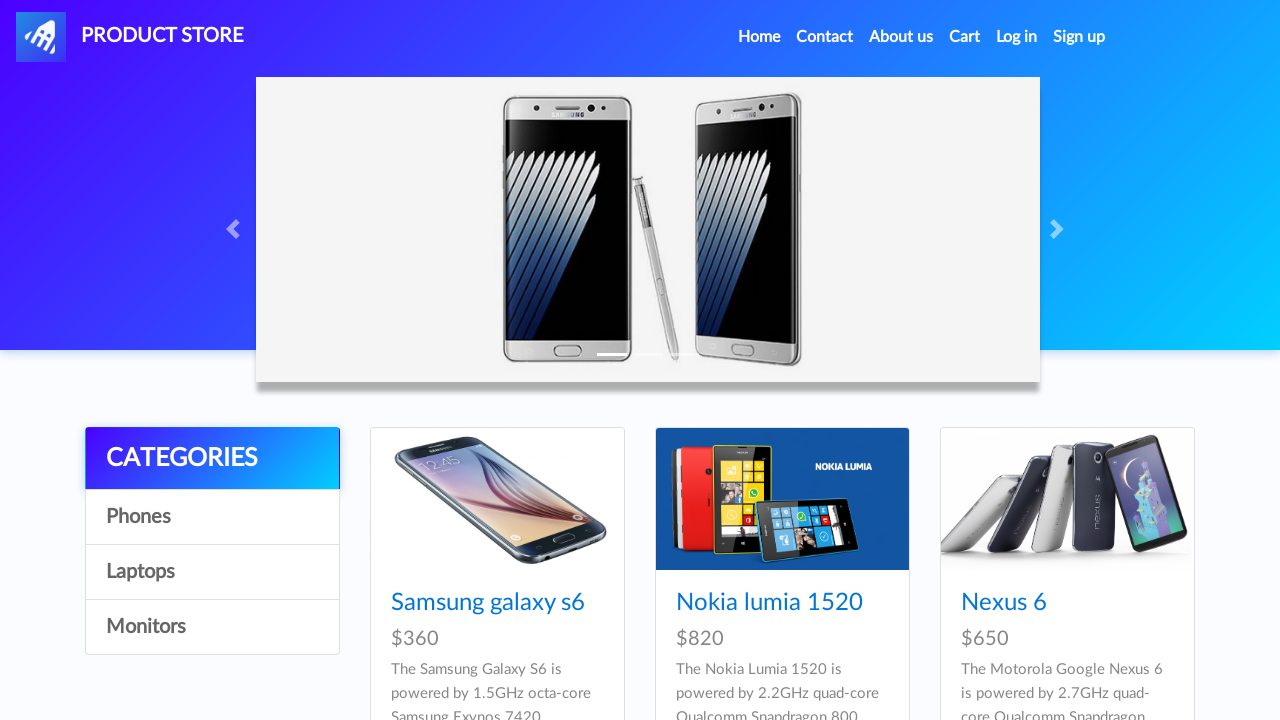

Clicked on first product at (488, 603) on .card-title a >> nth=0
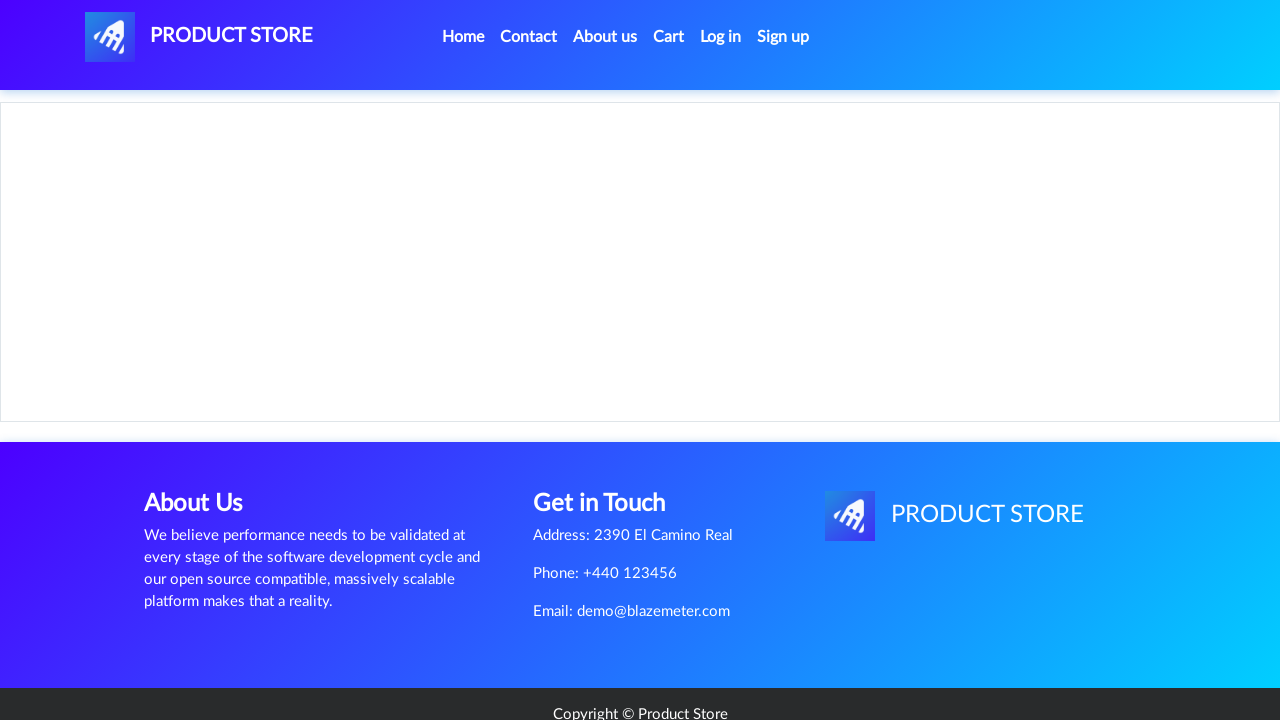

Product page loaded with Add to cart button
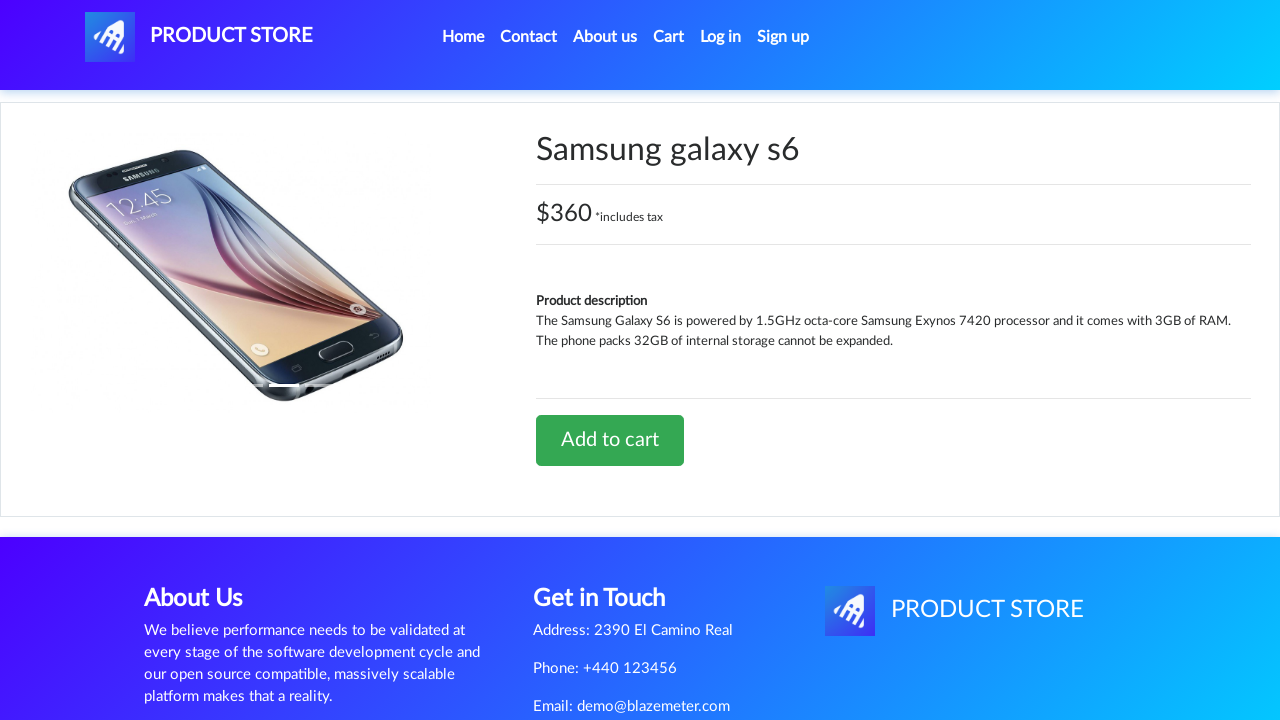

Clicked Add to cart button at (610, 440) on text=Add to cart
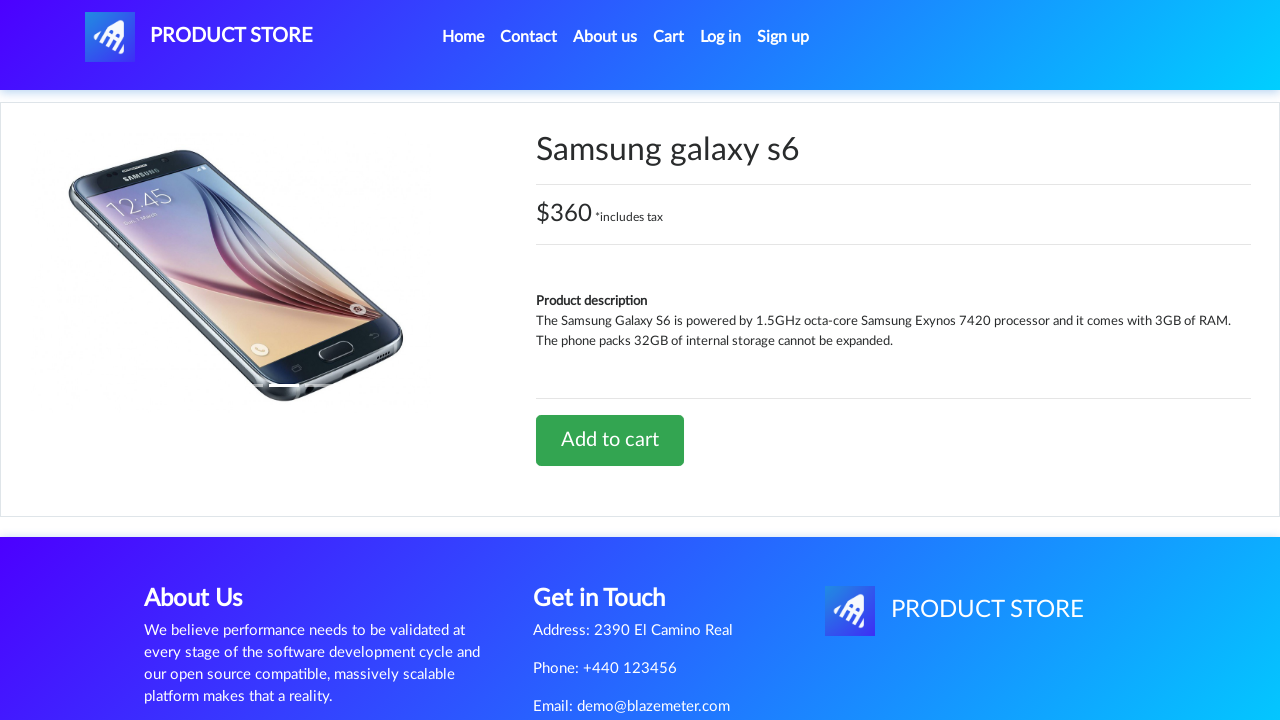

Accepted success alert dialog
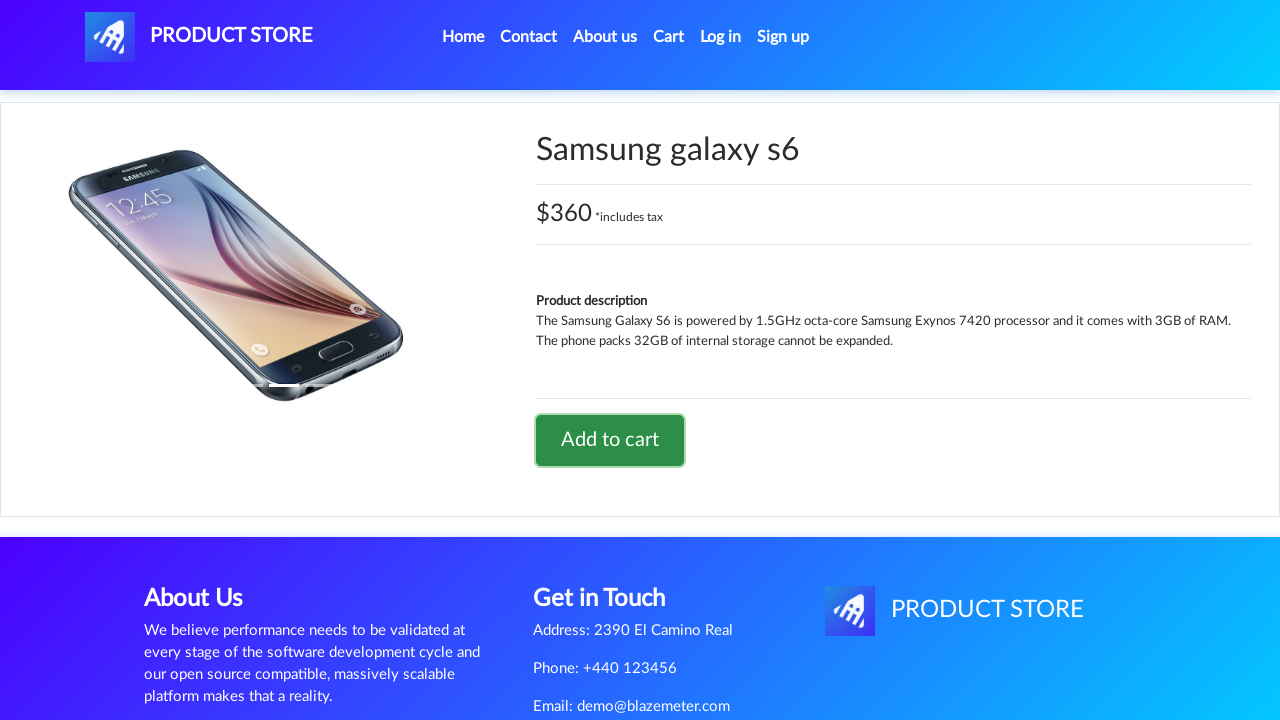

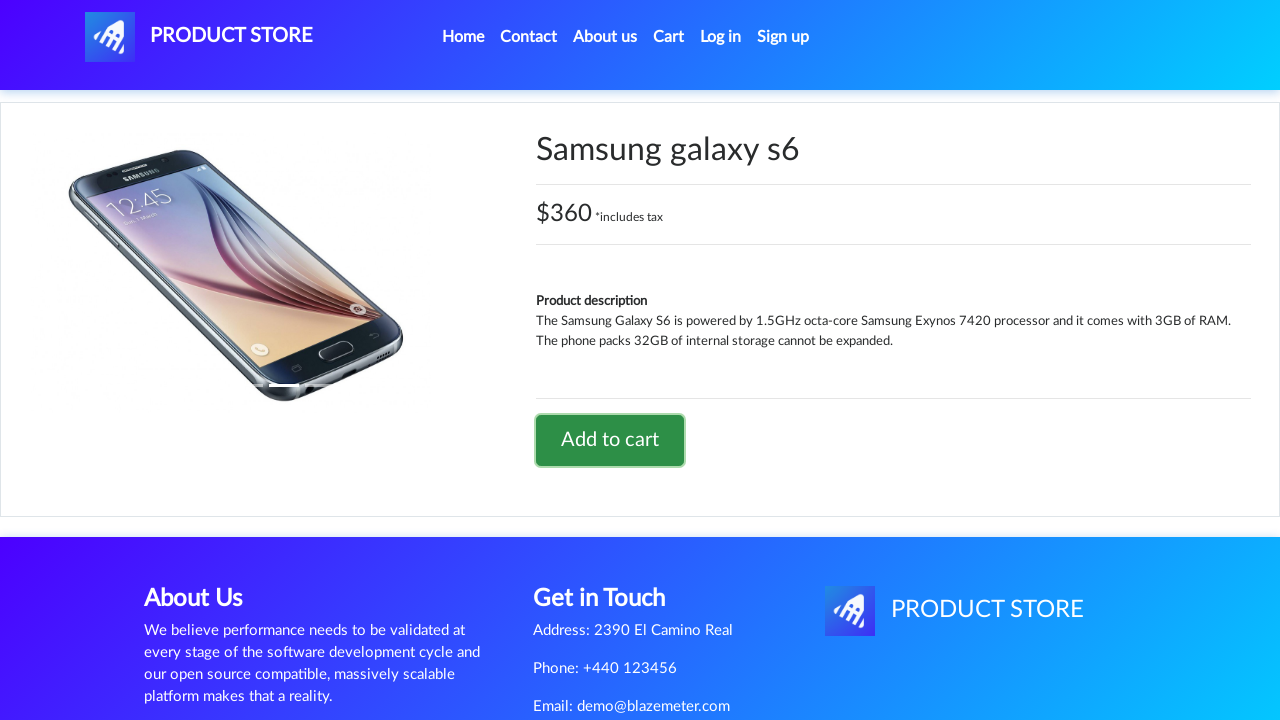